Tests JavaScript confirm alert handling by clicking the confirm button and dismissing/canceling the dialog

Starting URL: https://the-internet.herokuapp.com/javascript_alerts

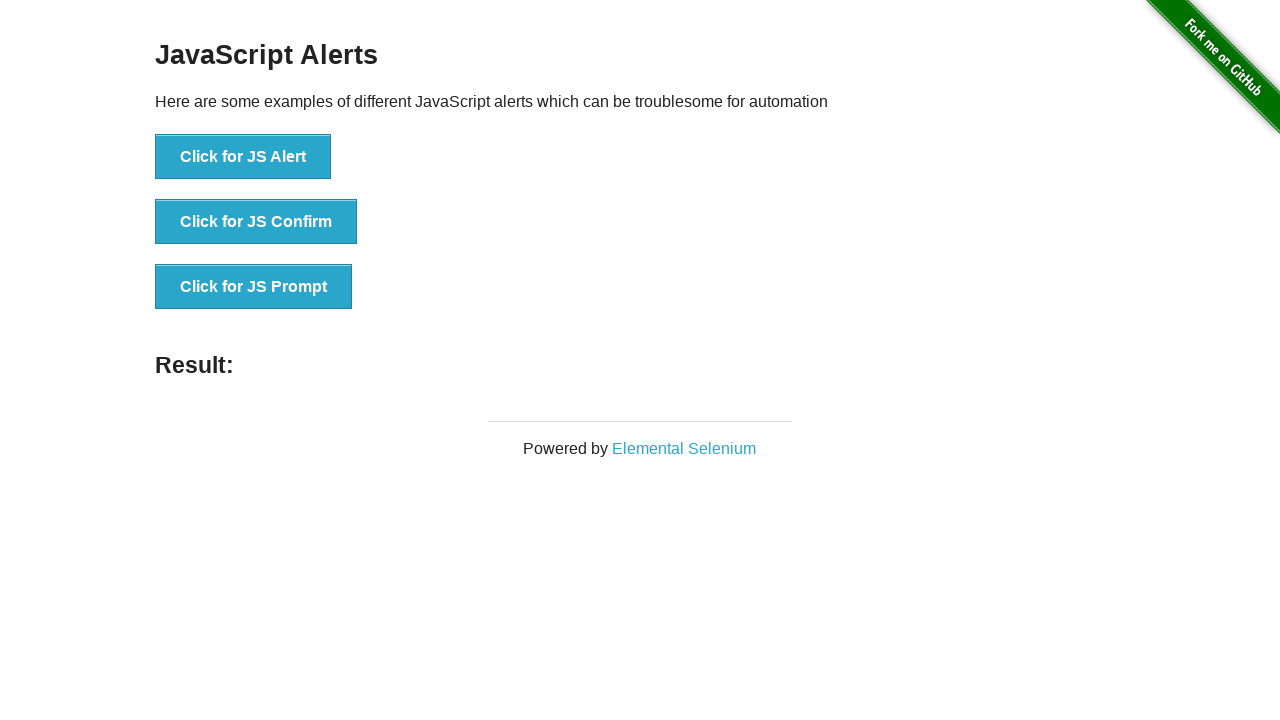

Set up dialog handler to dismiss/cancel the confirm alert
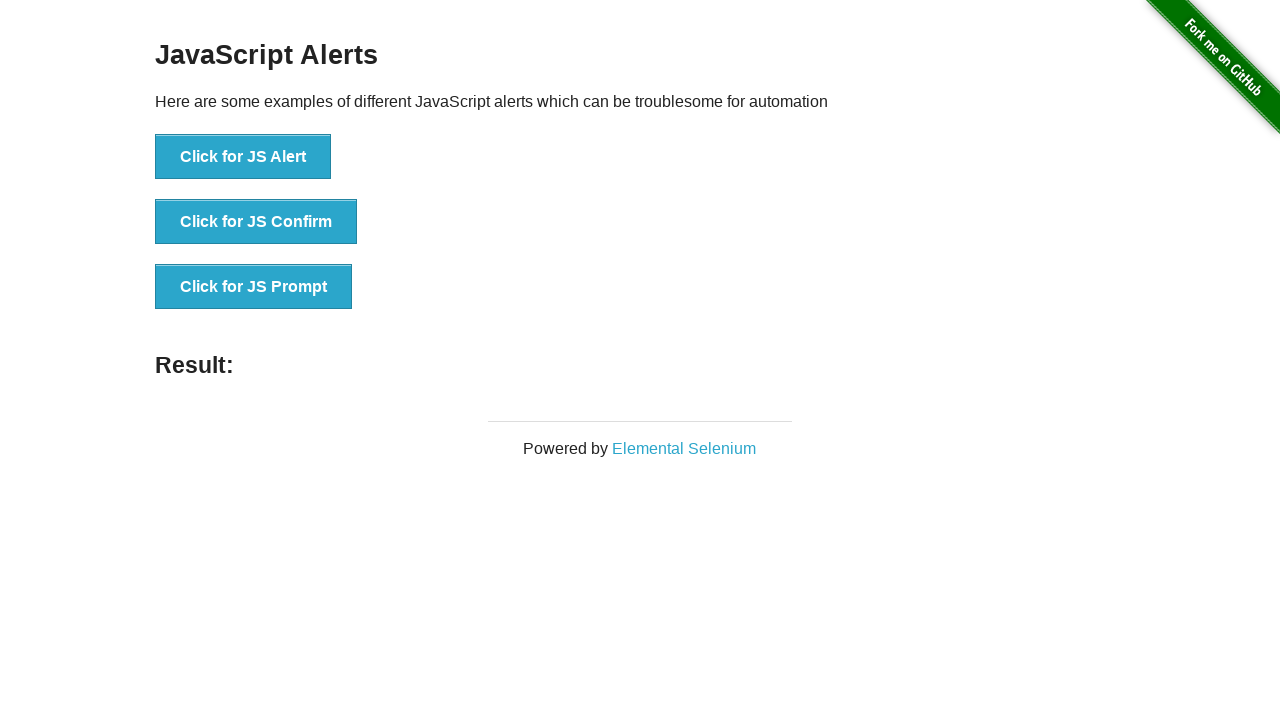

Clicked the JS Confirm button at (256, 222) on button[onclick="jsConfirm()"]
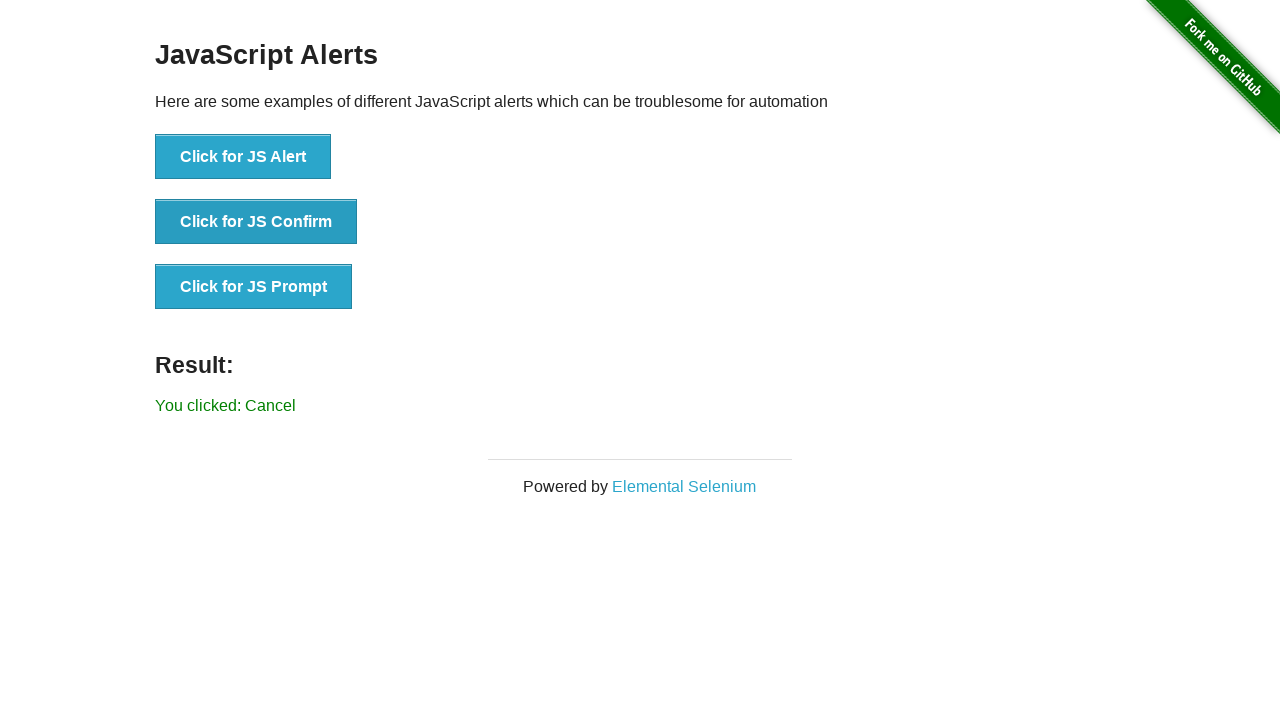

Verified the result element is visible after canceling the confirm alert
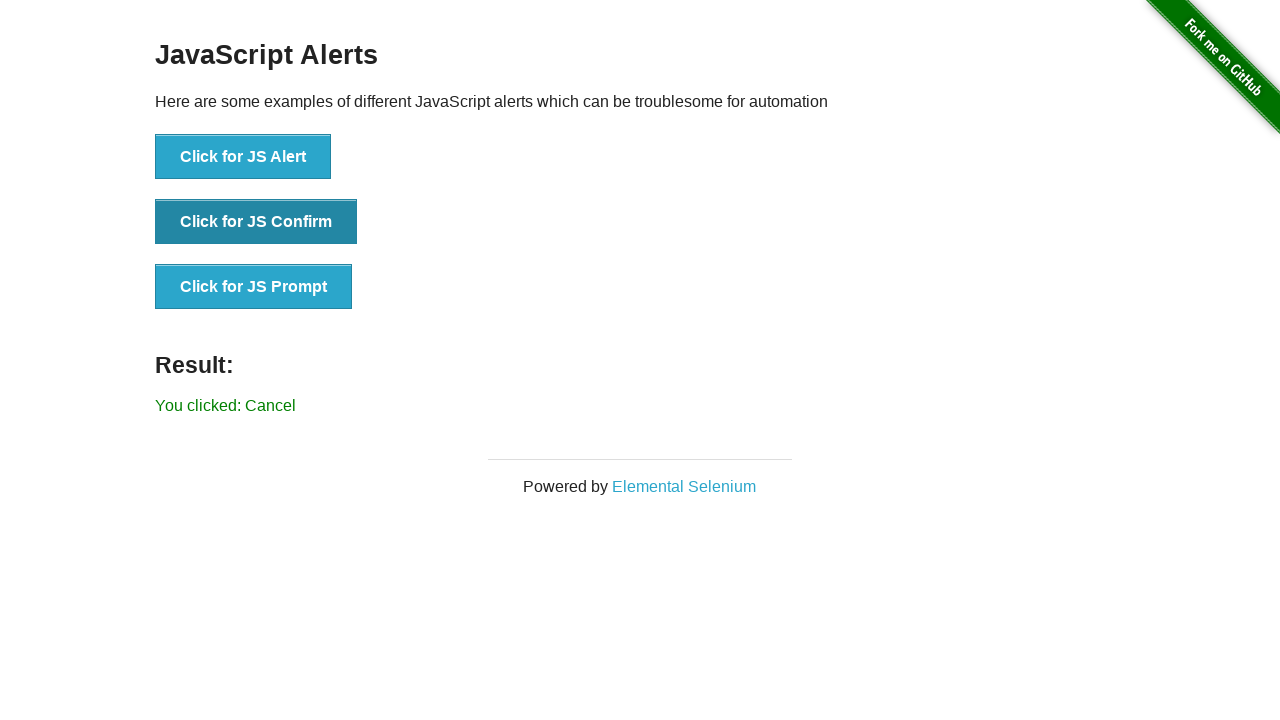

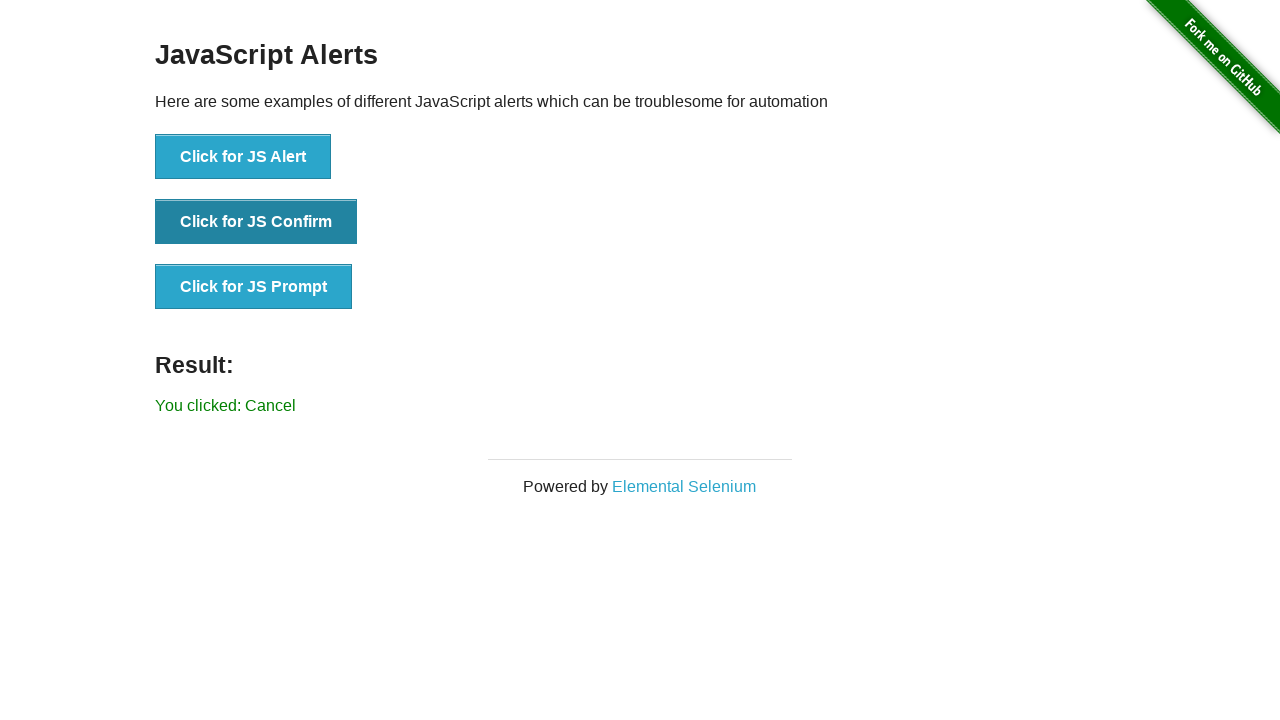